Tests the signup flow on Automation Exercise website by navigating to the signup page, entering user details, and verifying page elements

Starting URL: http://automationexercise.com

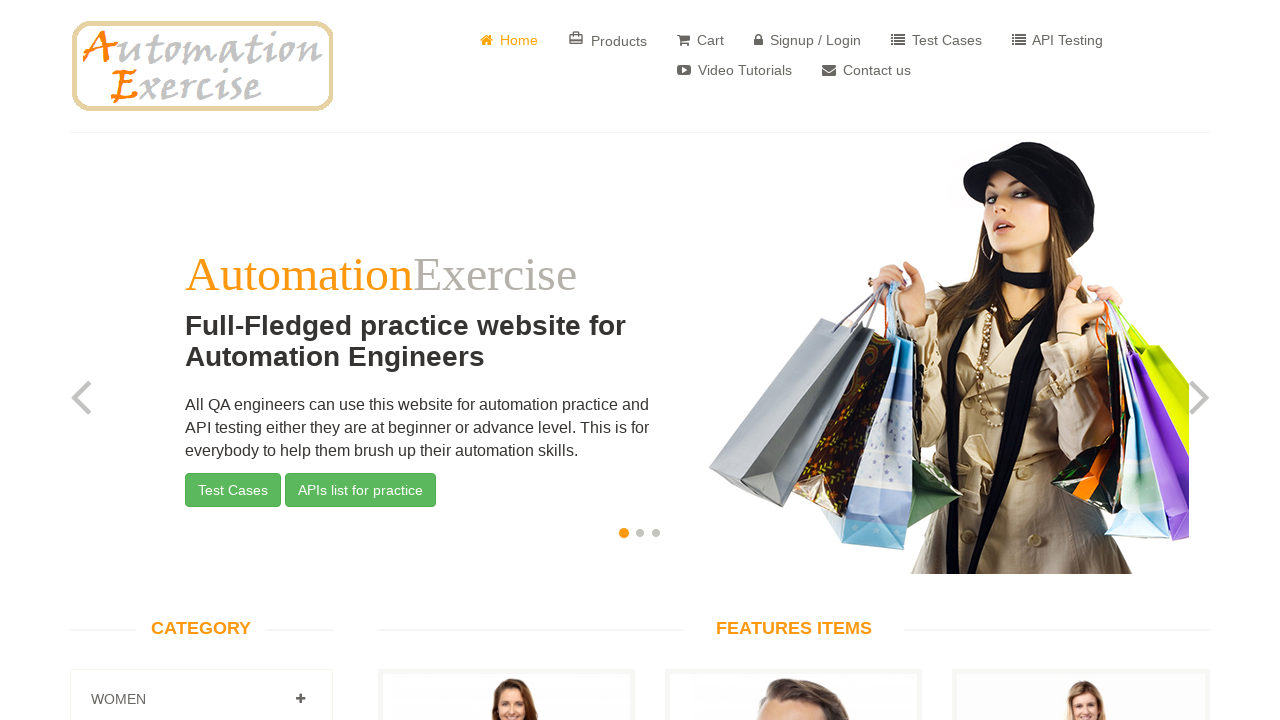

Verified home page title is 'Automation Exercise'
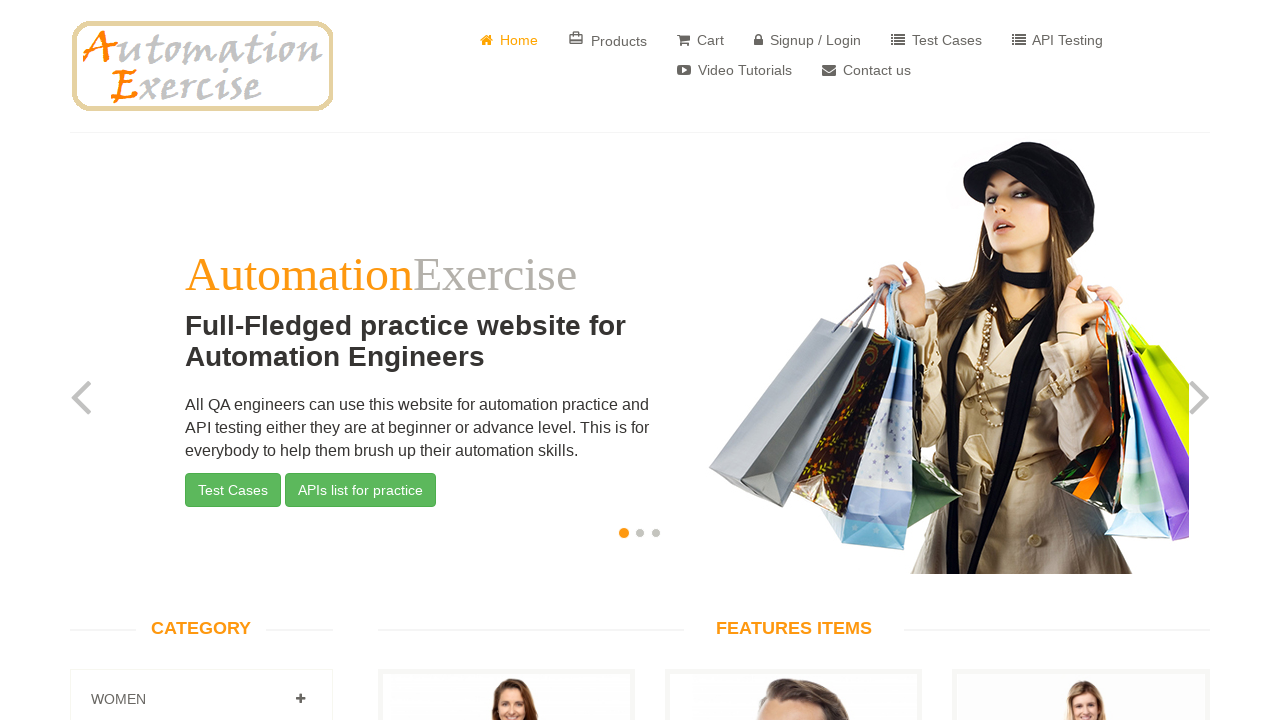

Clicked on 'Signup / Login' button at (808, 40) on xpath=//a[@href='/login']
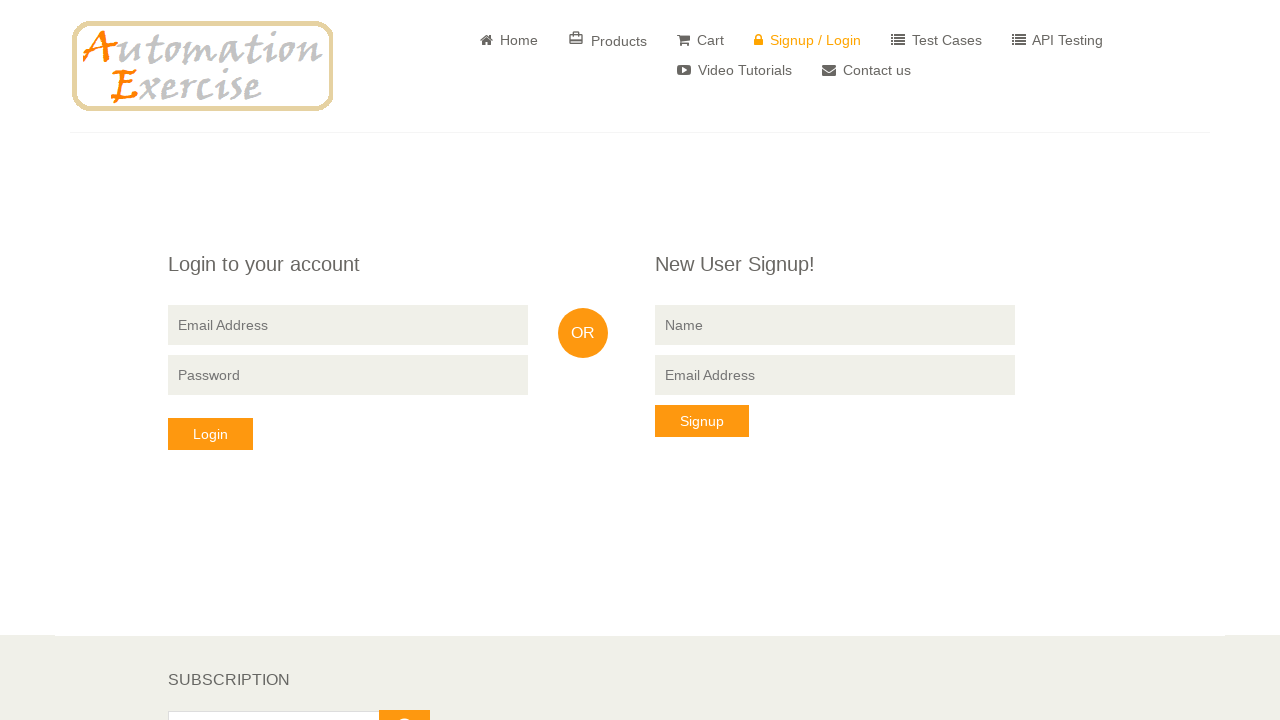

Verified signup page title is 'Automation Exercise - Signup / Login'
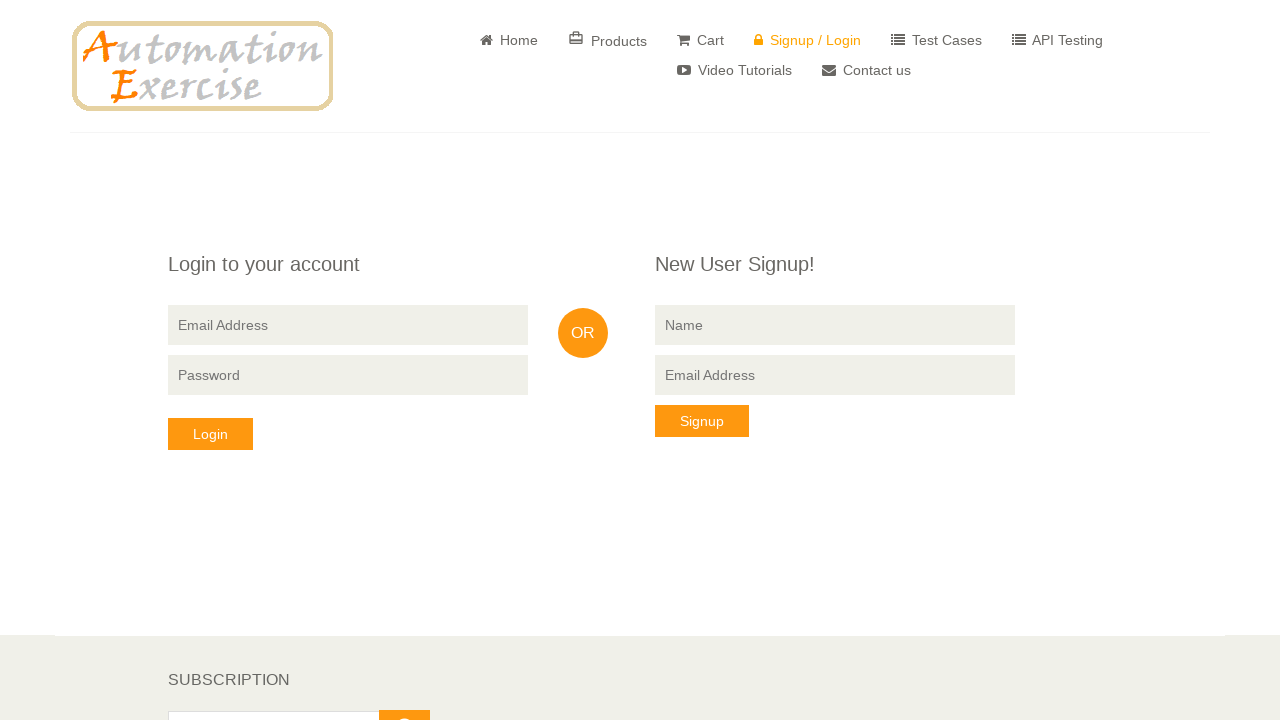

Filled signup name field with 'TestUser2024' on //input[@name='name']
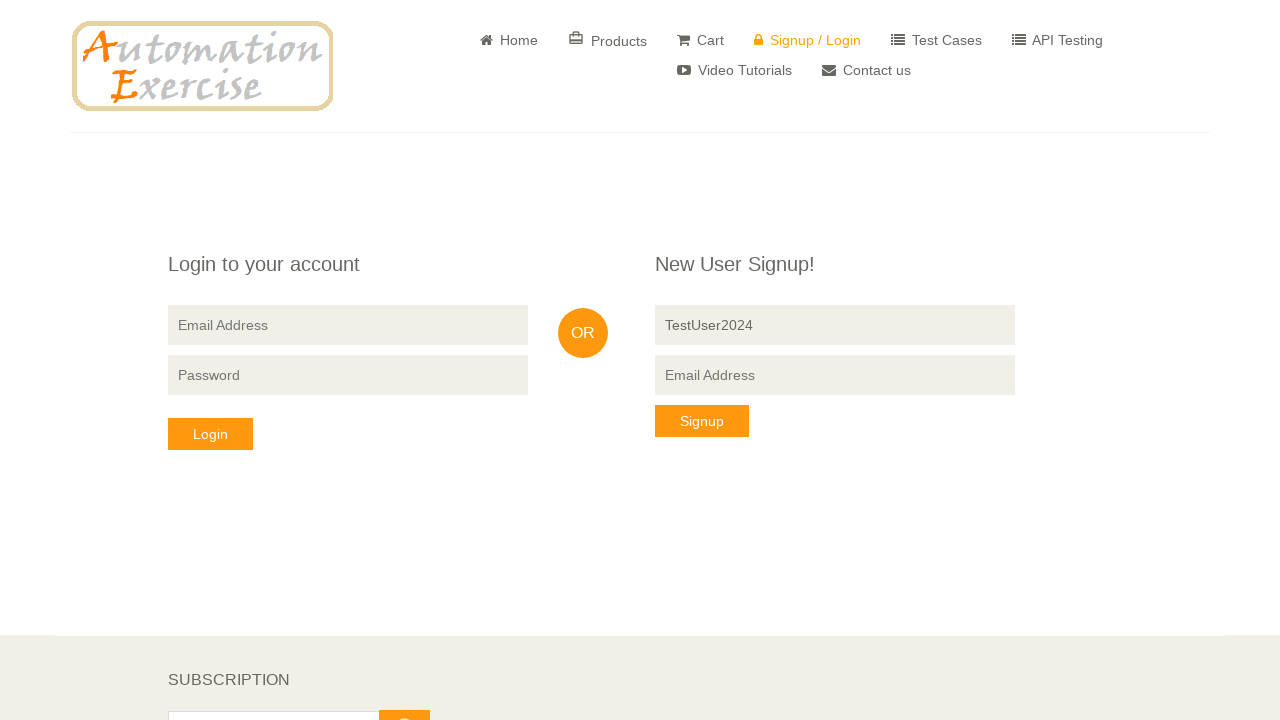

Filled signup email field with generated unique email address on //input[@data-qa='signup-email']
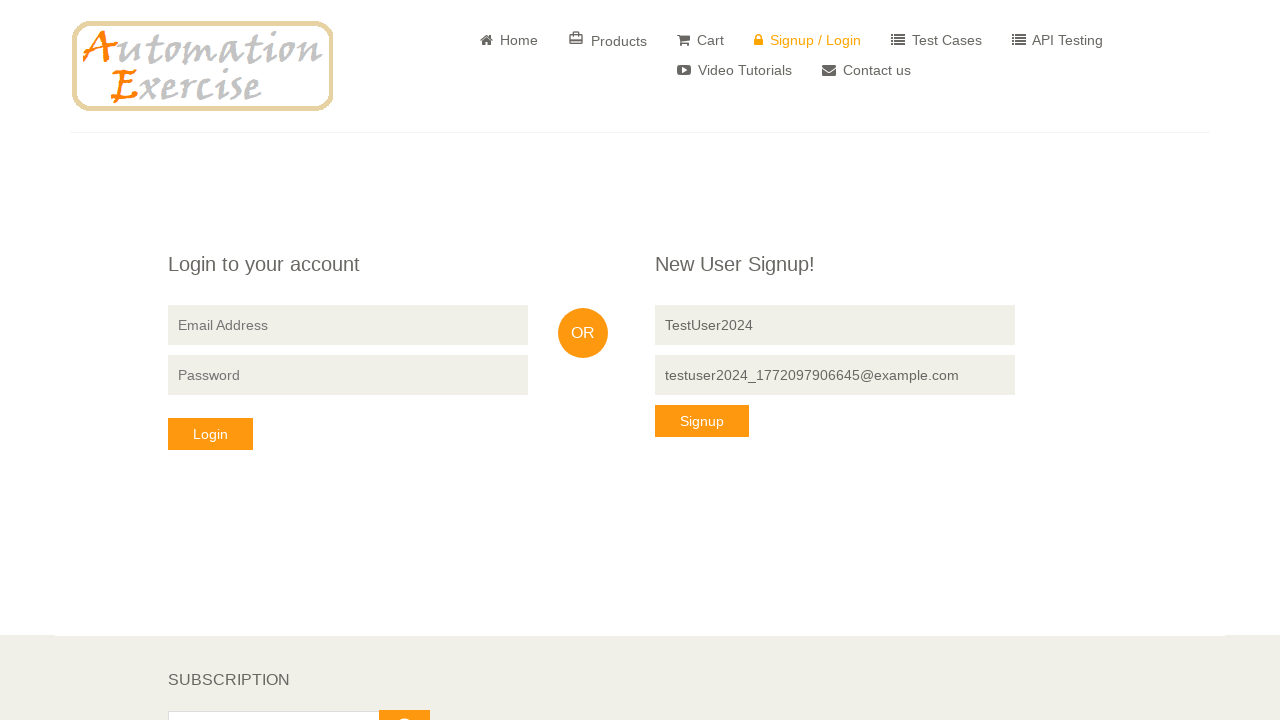

Clicked 'Signup' button at (702, 421) on xpath=//button[@data-qa='signup-button']
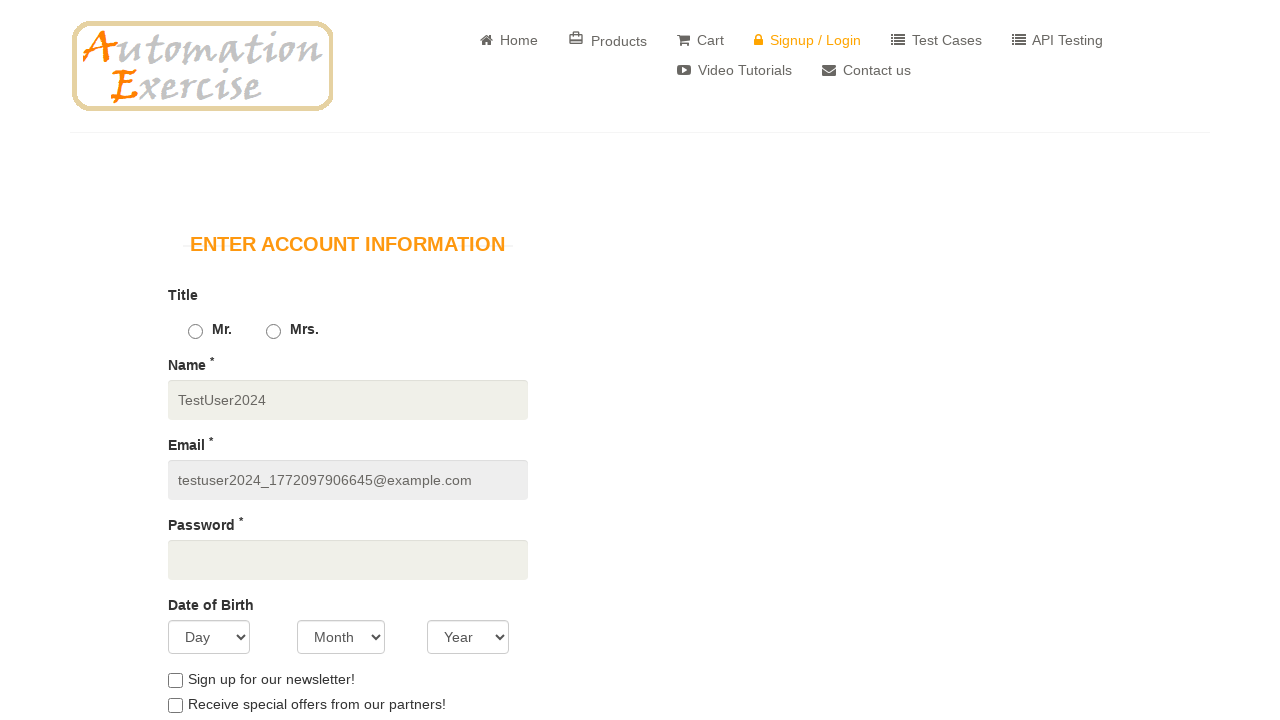

Account information page loaded successfully
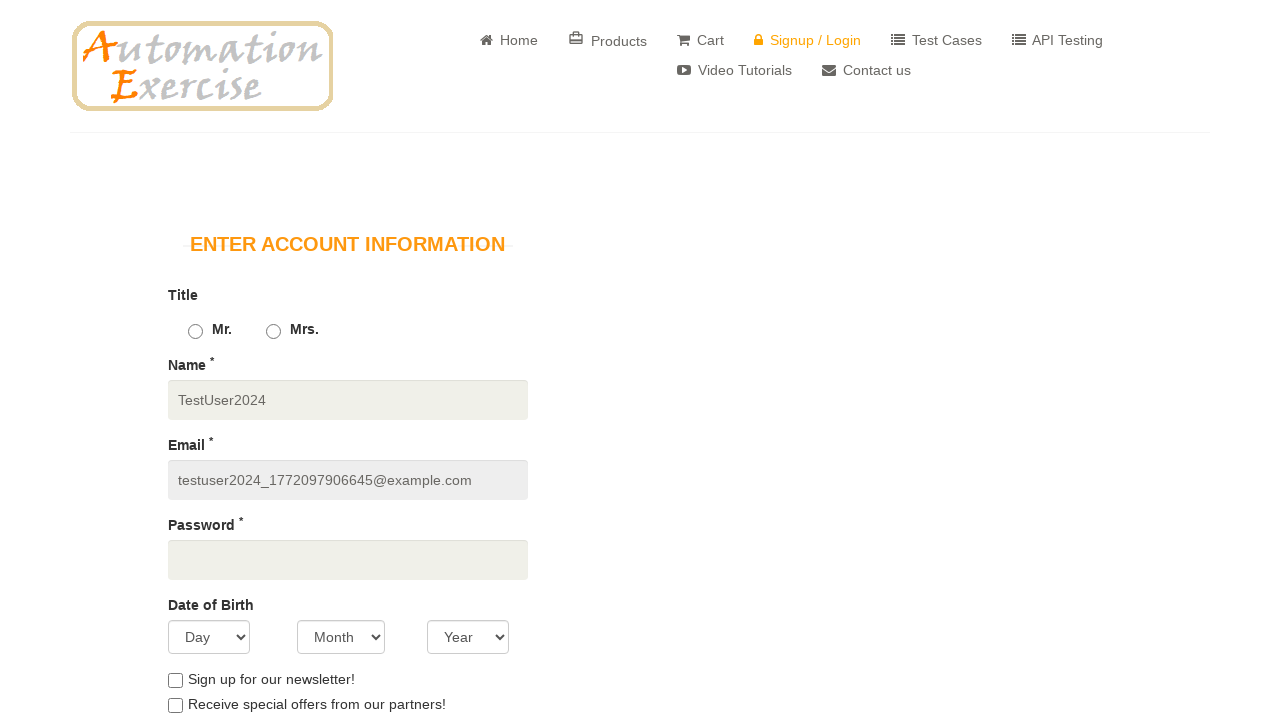

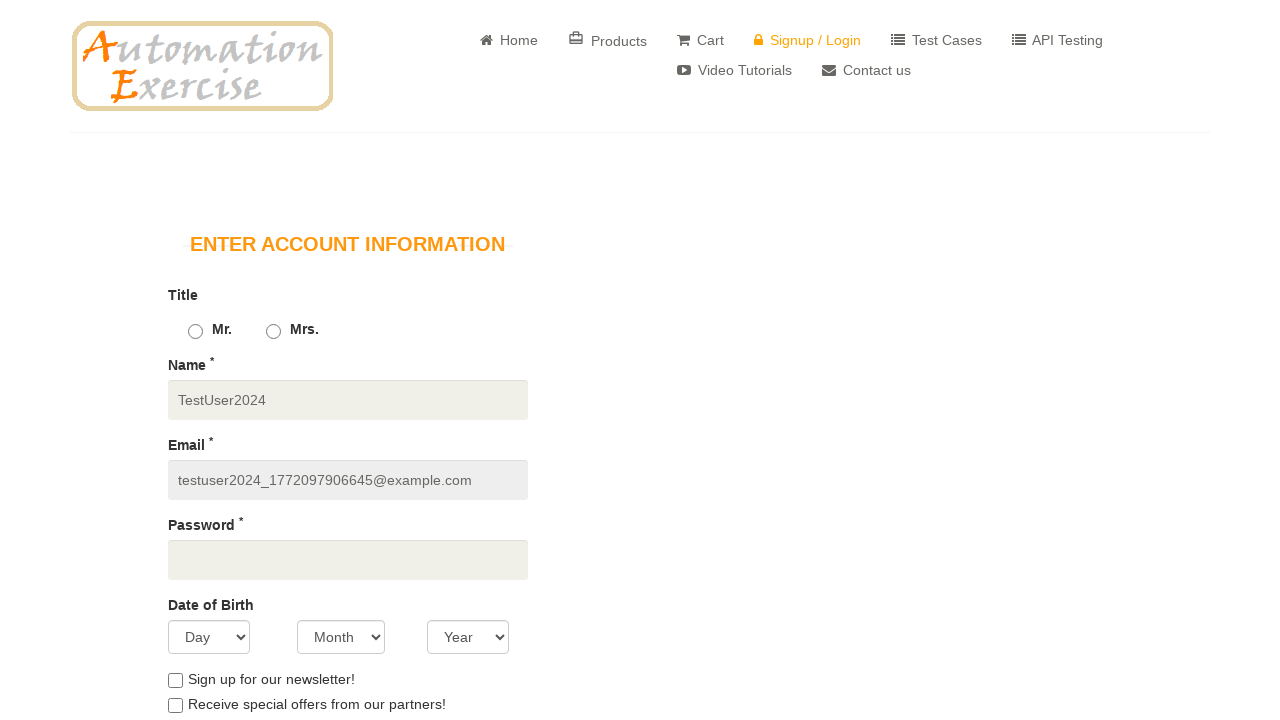